Tests file download functionality by navigating to a download page, clicking a download link, and verifying a file is downloaded to the specified directory.

Starting URL: https://the-internet.herokuapp.com/download

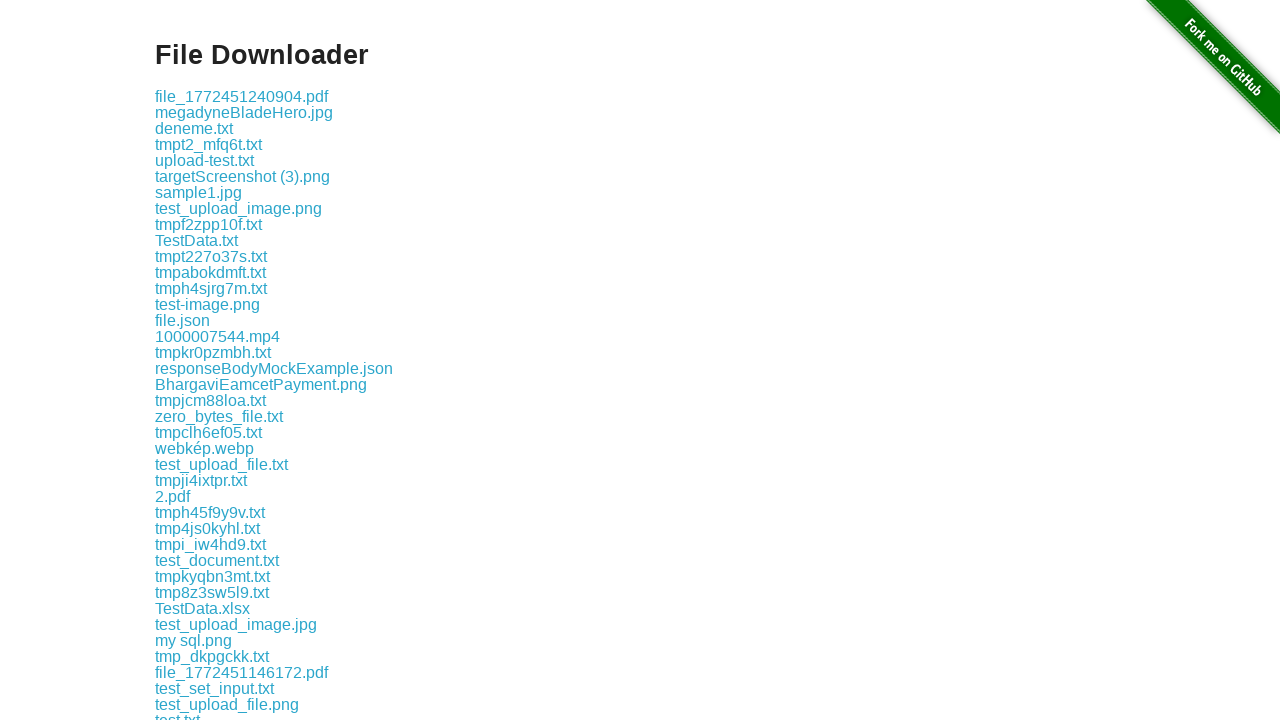

Clicked the first download link on the page at (242, 96) on .example a >> nth=0
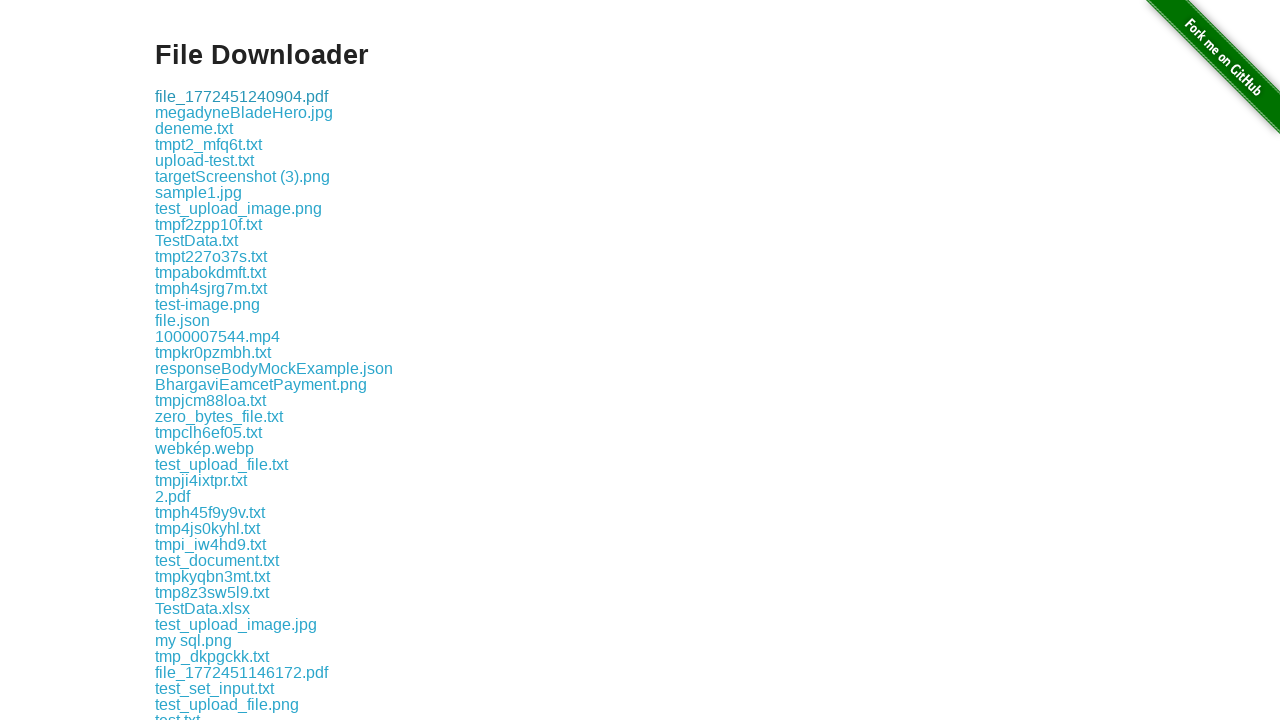

Waited for download to initiate
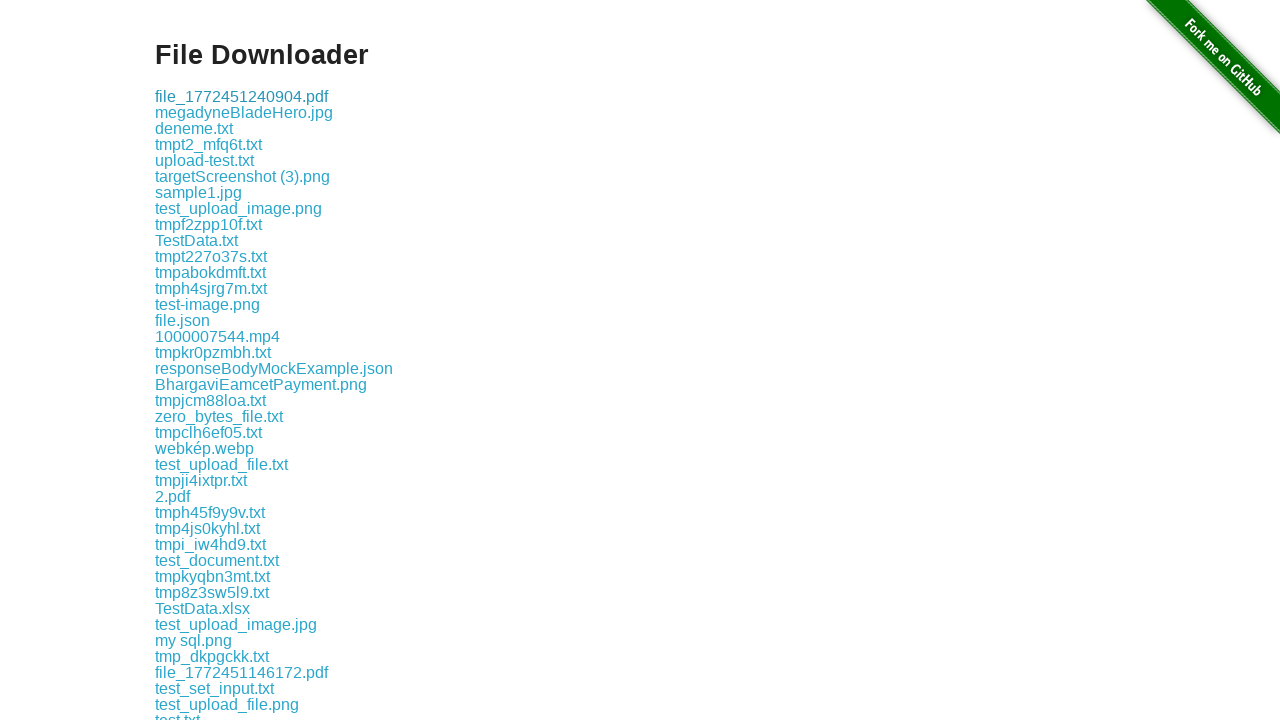

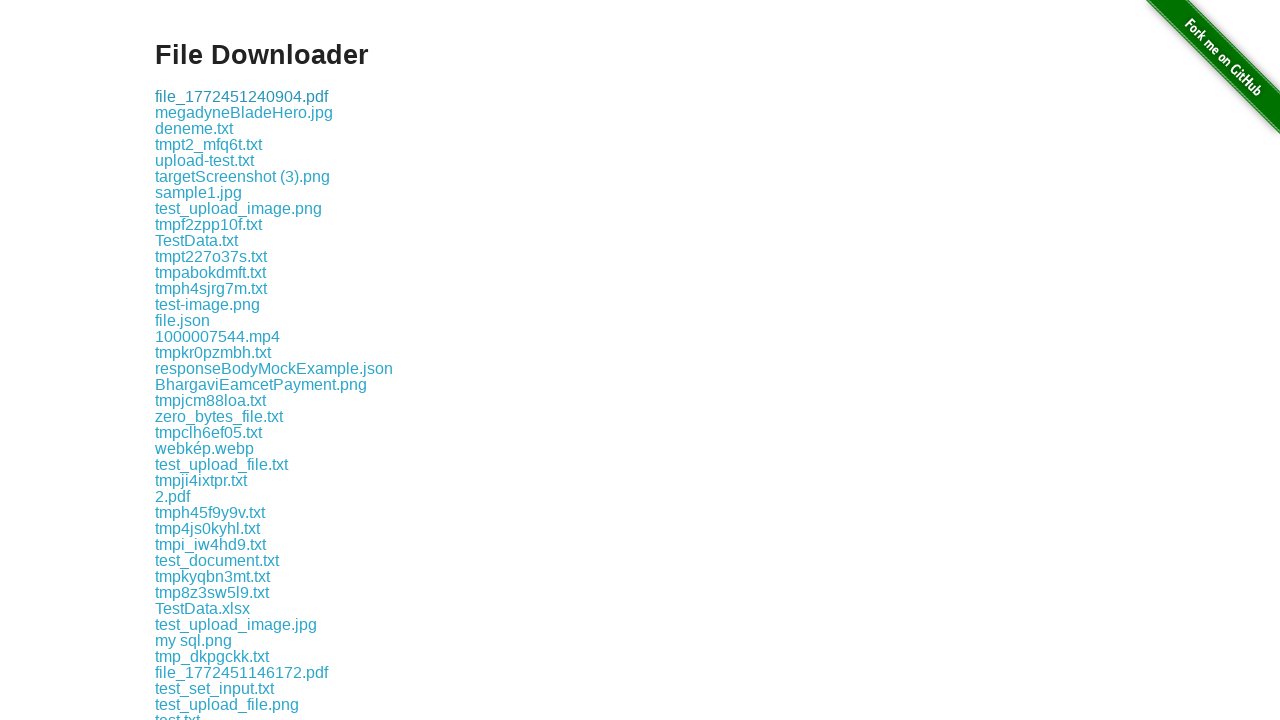